Tests state dropdown selection by selecting Illinois, Virginia, and California in sequence, then verifying California is the final selected option.

Starting URL: https://practice.cydeo.com/dropdown

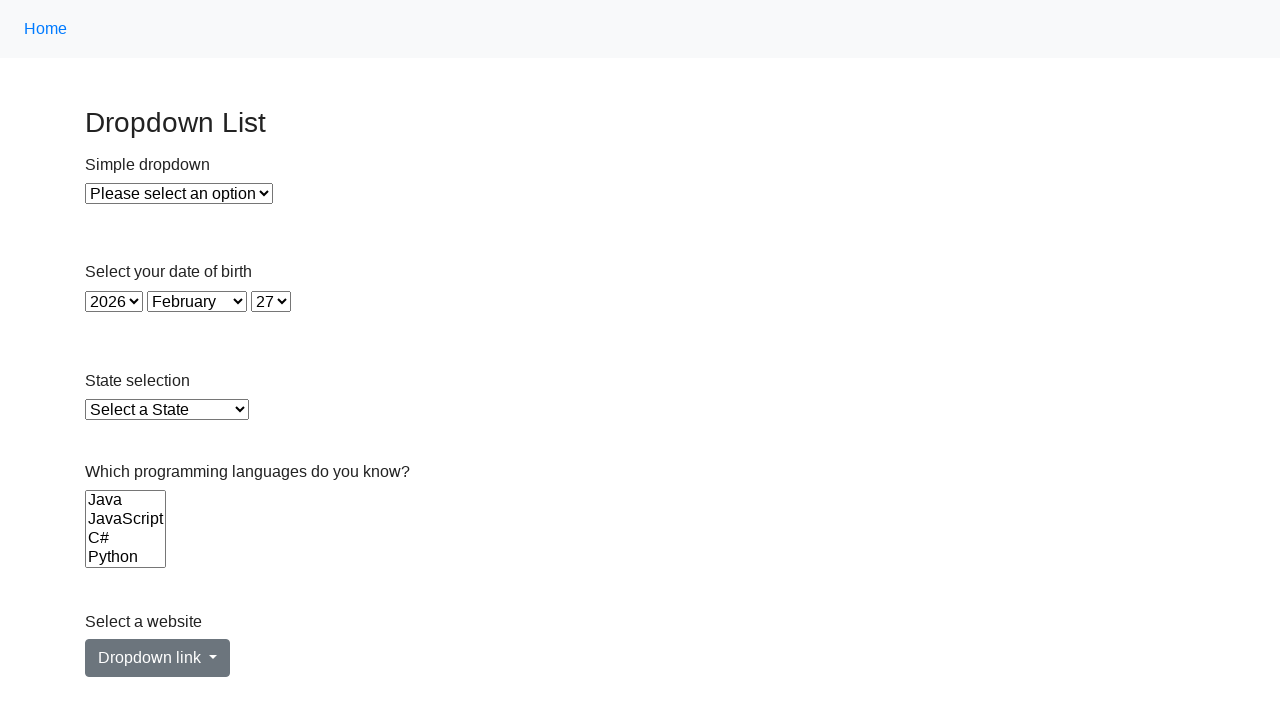

Selected Illinois from state dropdown by visible text on select#state
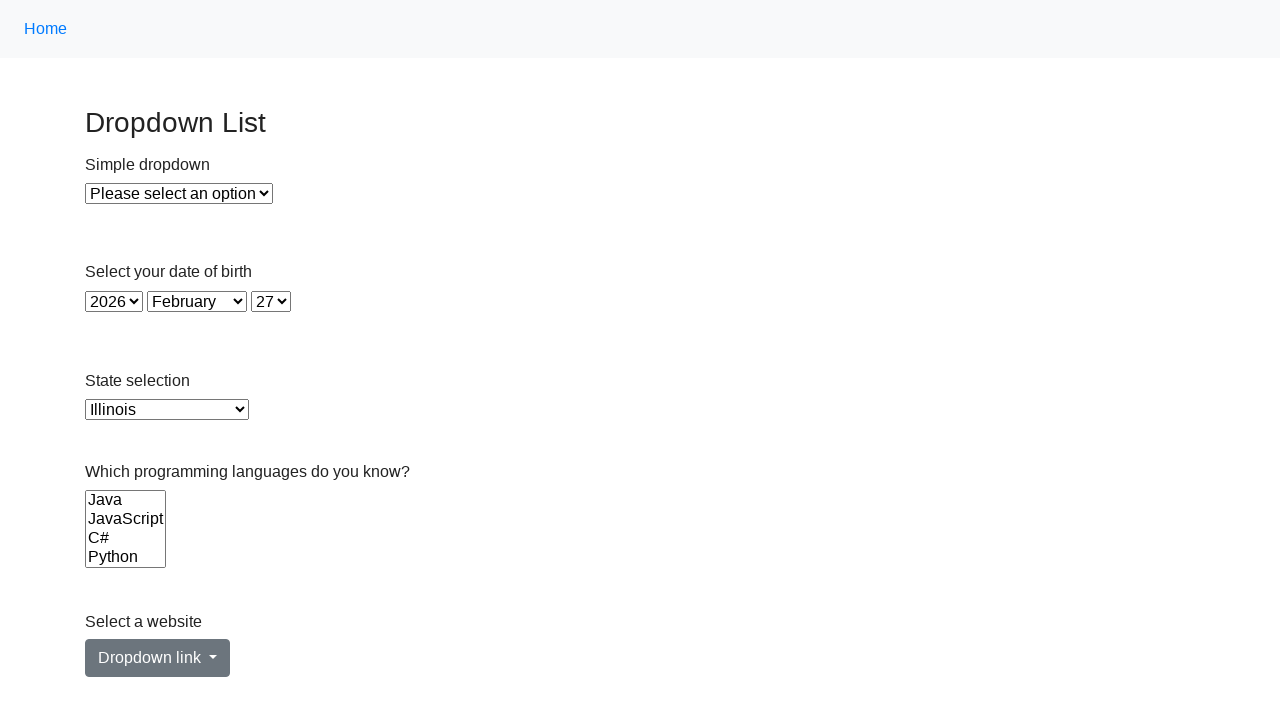

Selected Virginia from state dropdown by value on select#state
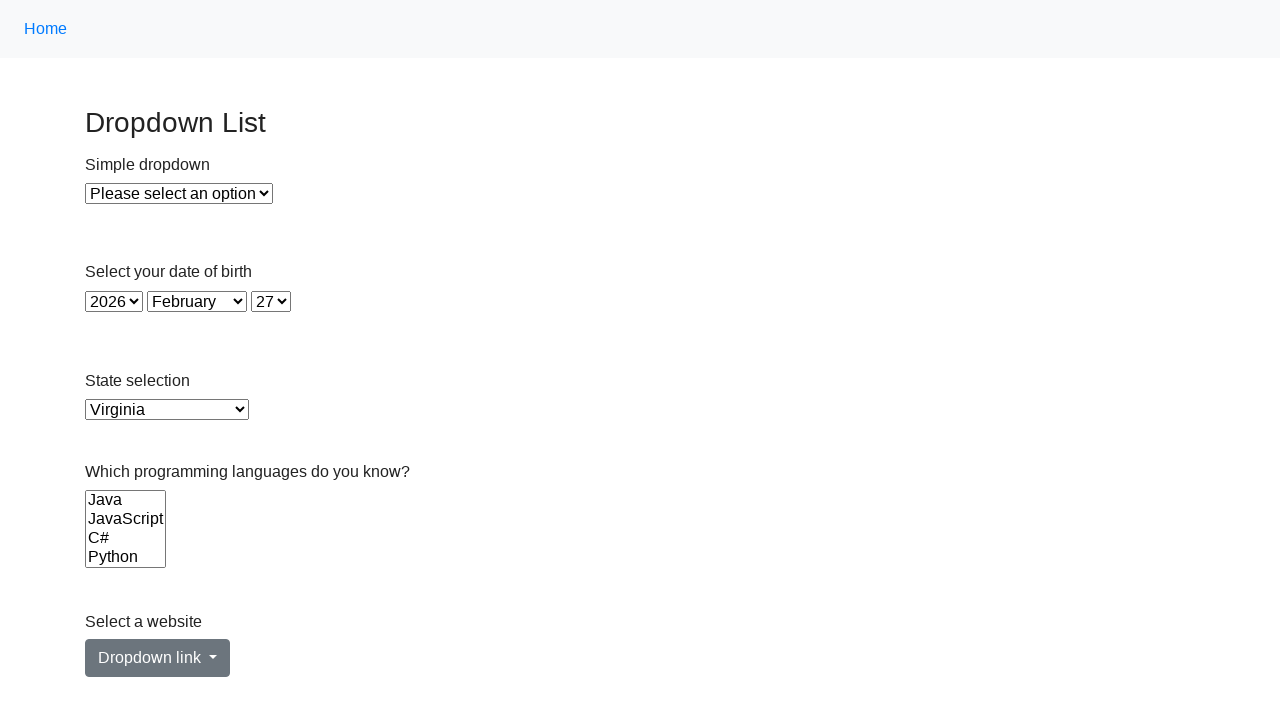

Selected California from state dropdown by index (index 5) on select#state
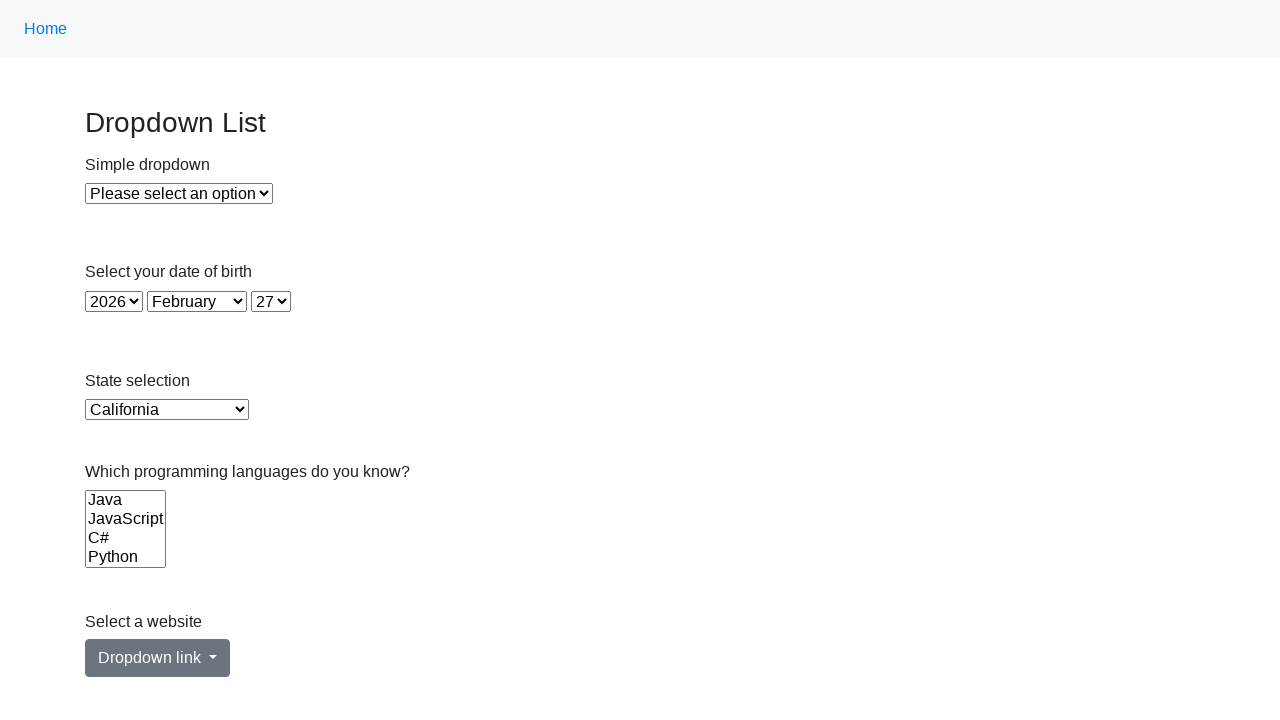

Located the checked option element in state dropdown
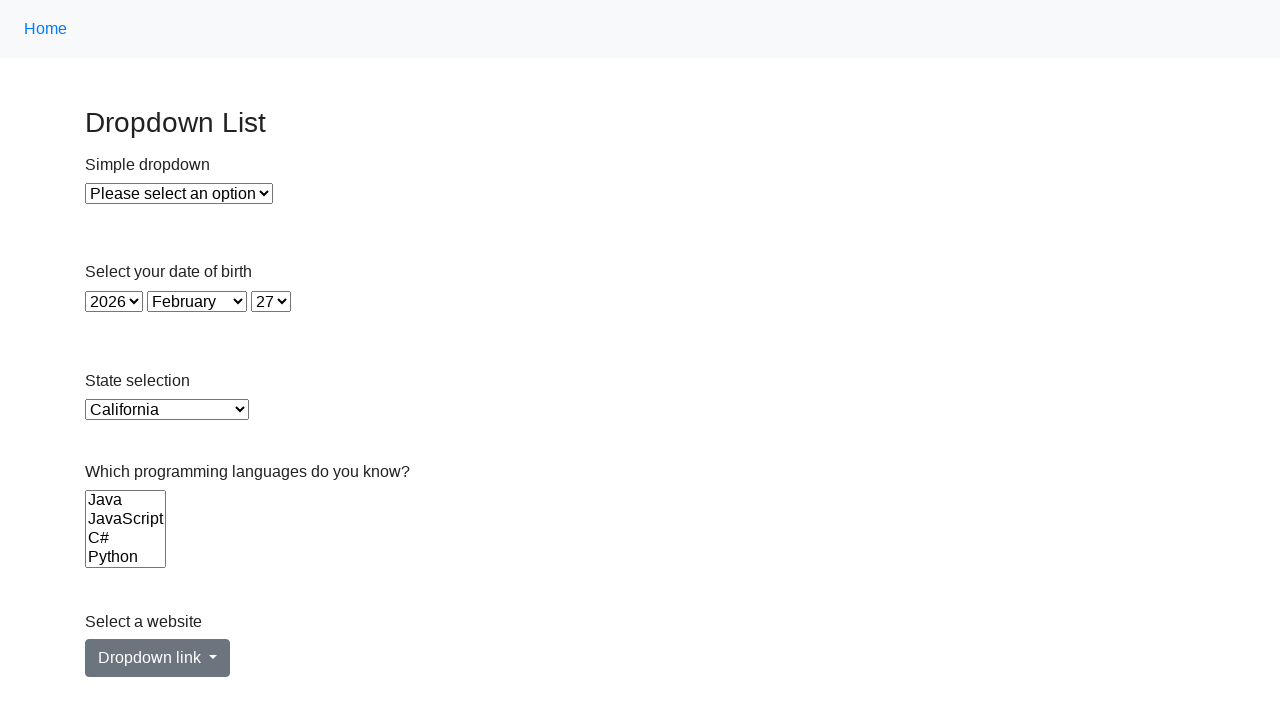

Verified that California is the final selected option
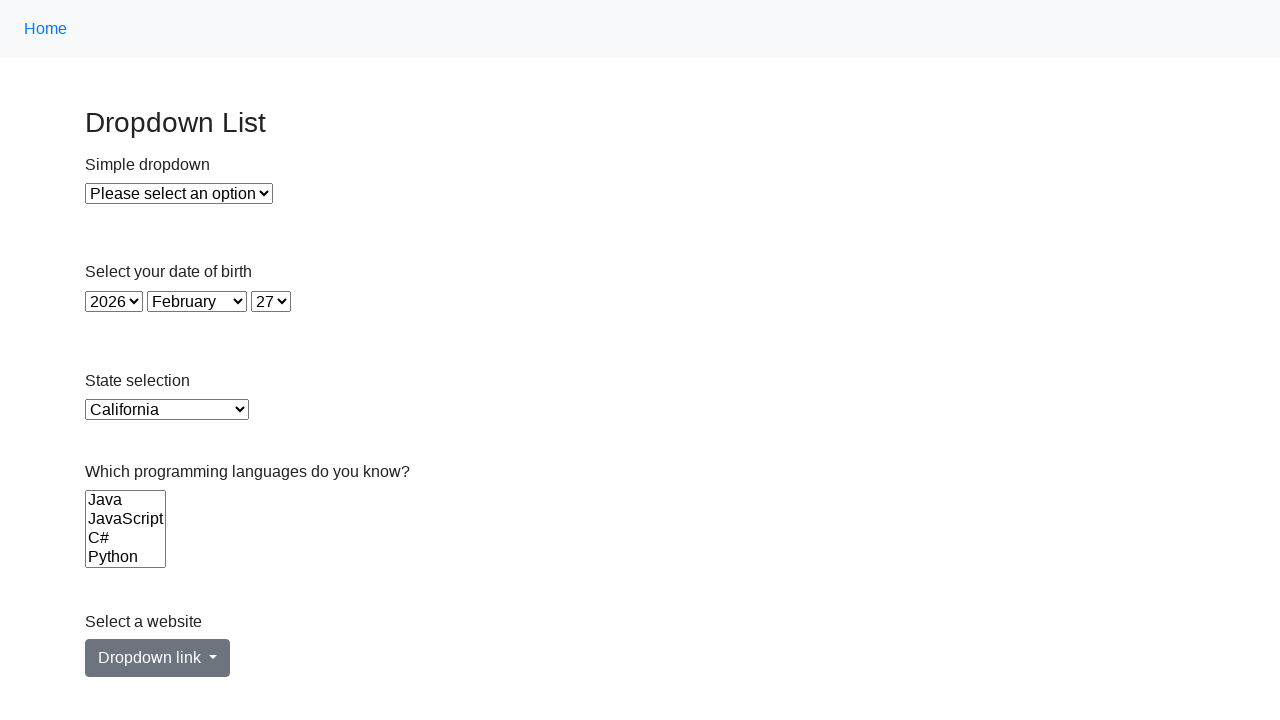

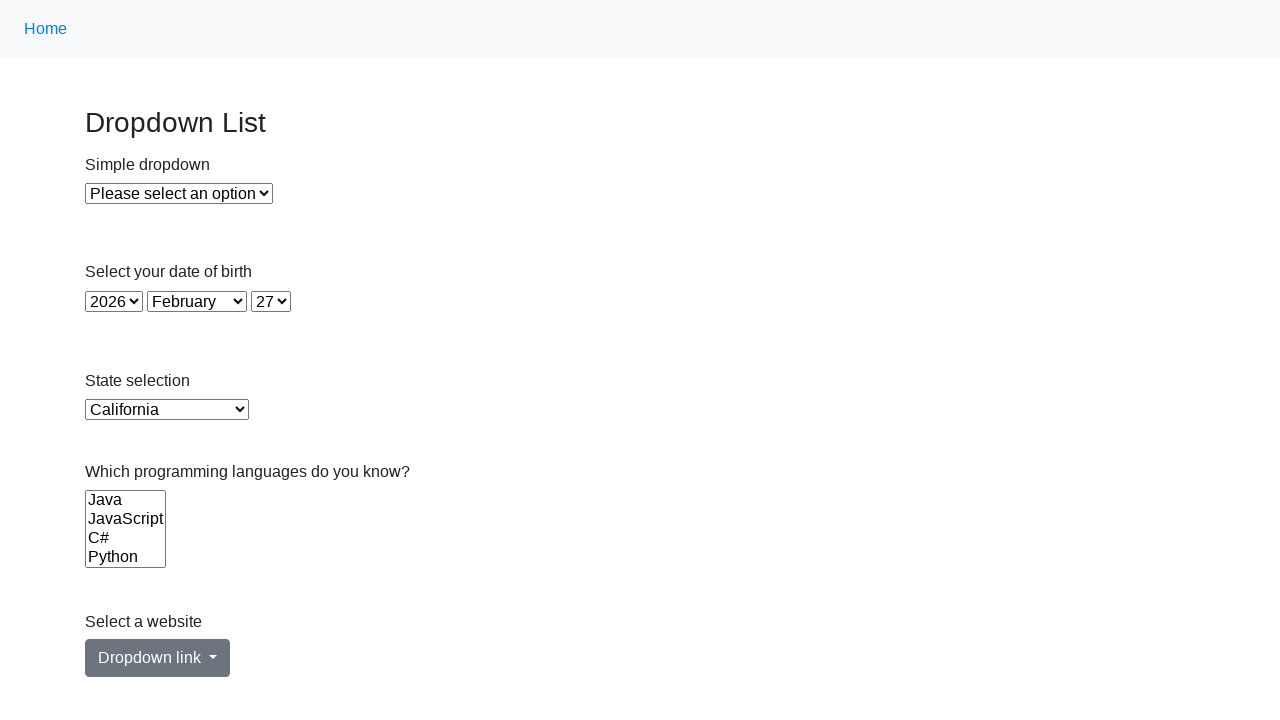